Tests page scrolling functionality by scrolling down to the bottom of the Dell homepage and then scrolling back to the top.

Starting URL: https://www.dell.com/en-us

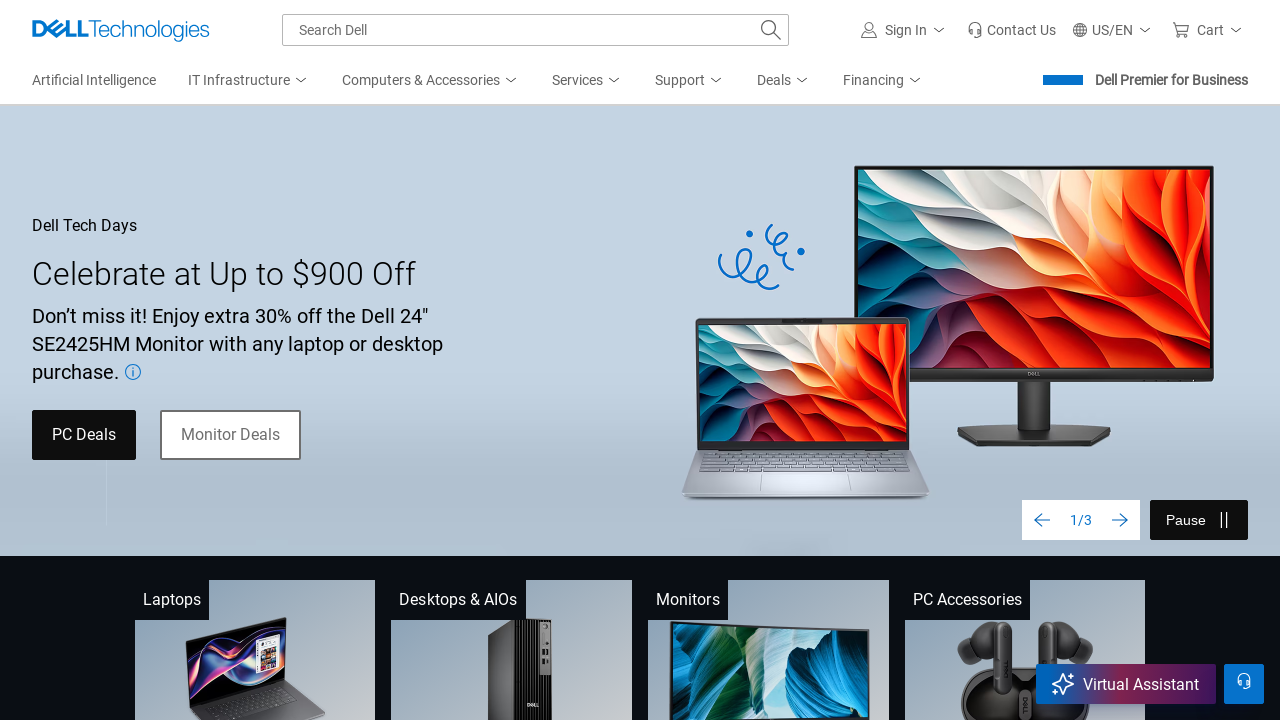

Scrolled down to 7000 pixels from the top of Dell homepage
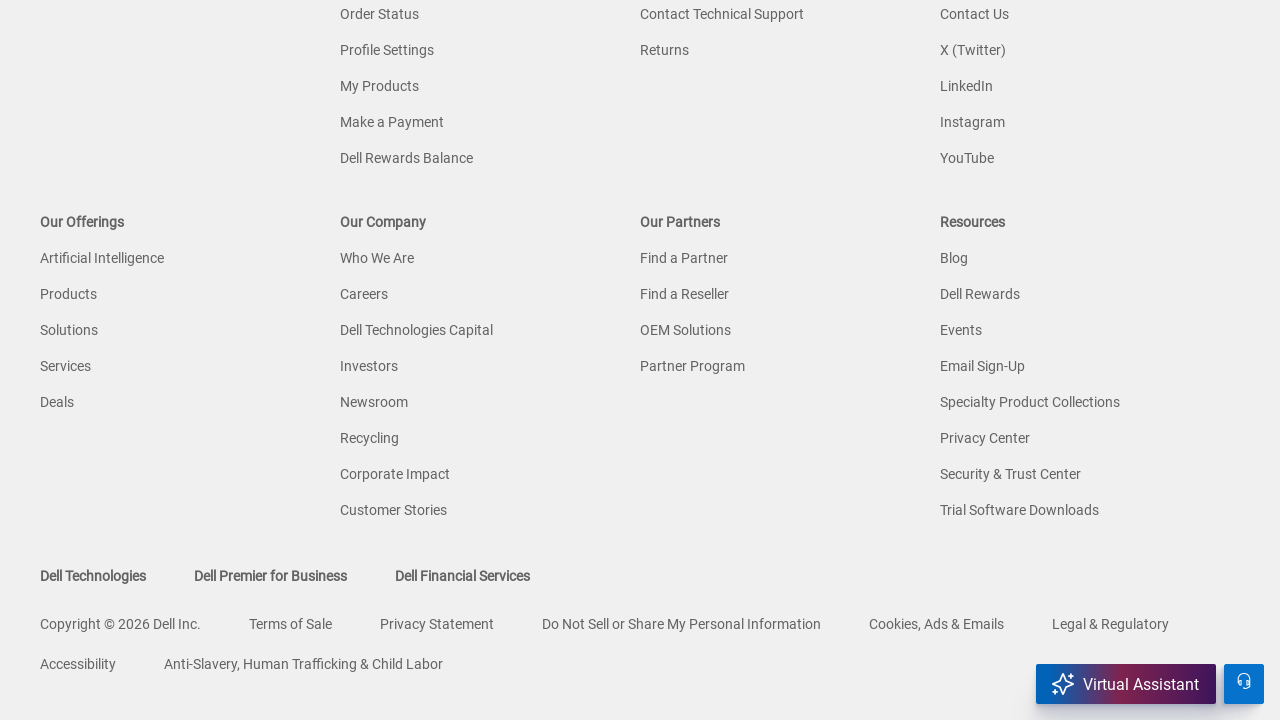

Waited 2 seconds to observe scroll effect
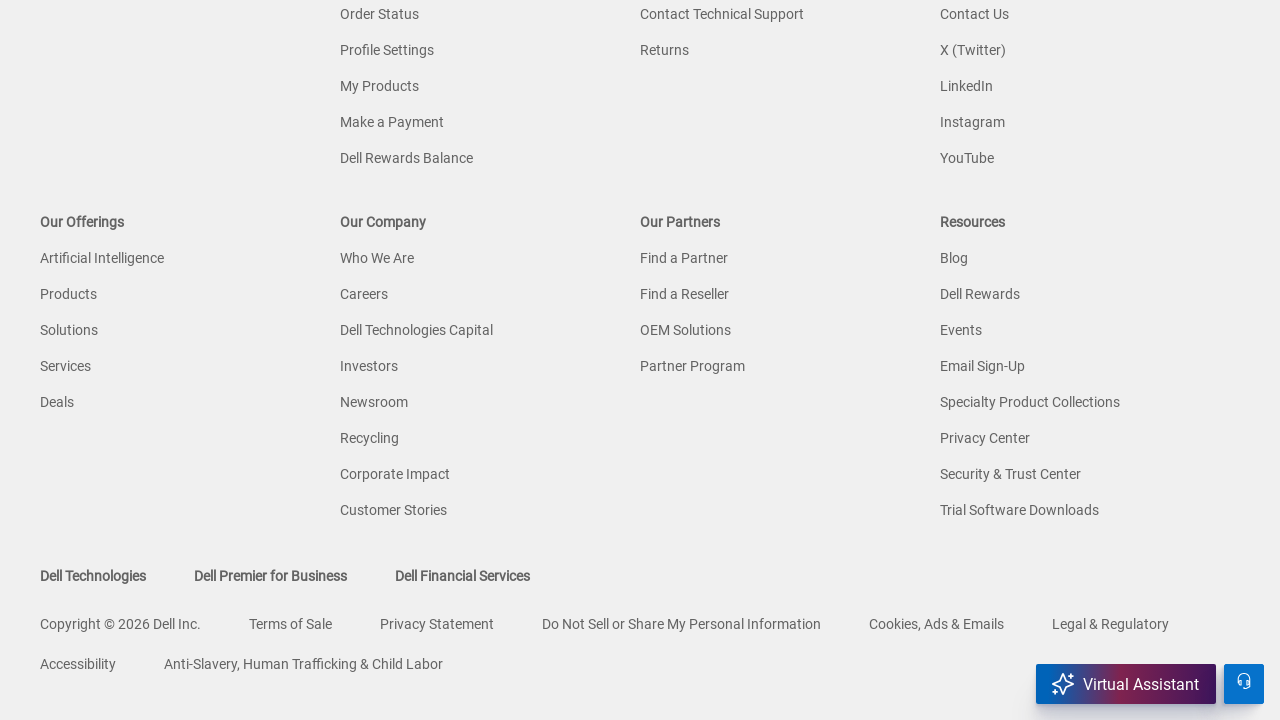

Scrolled back to the top of the page
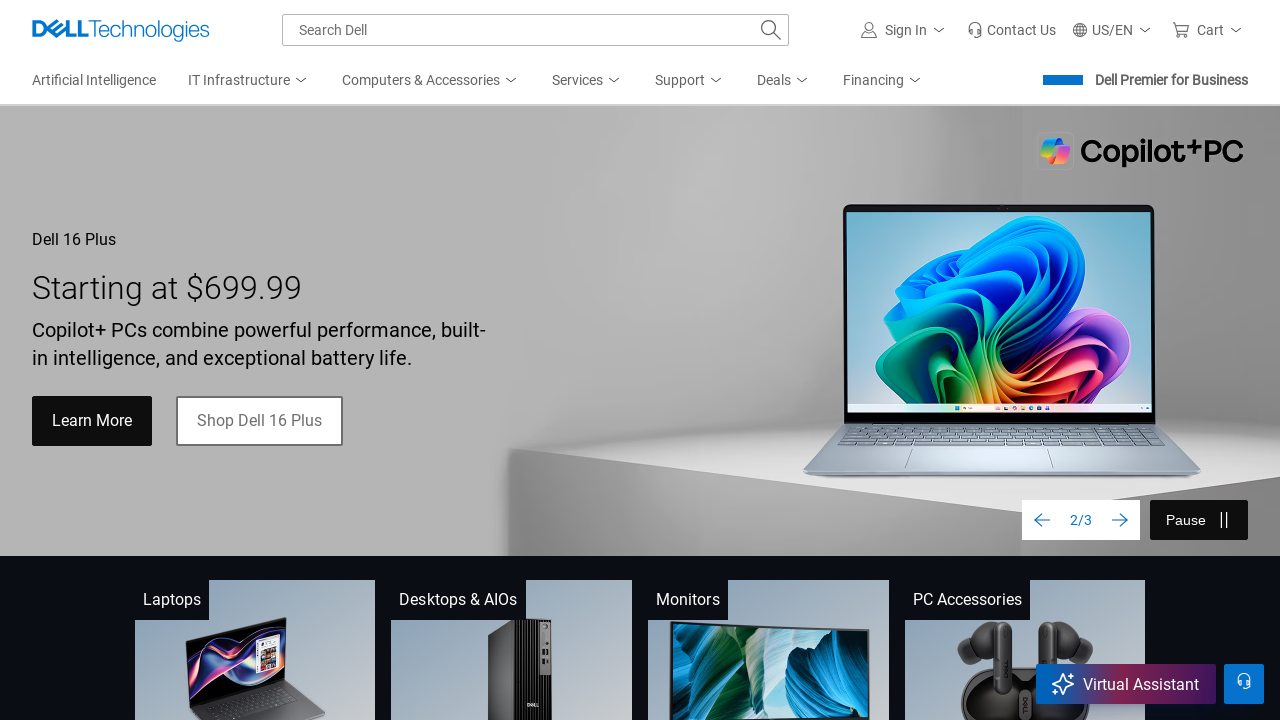

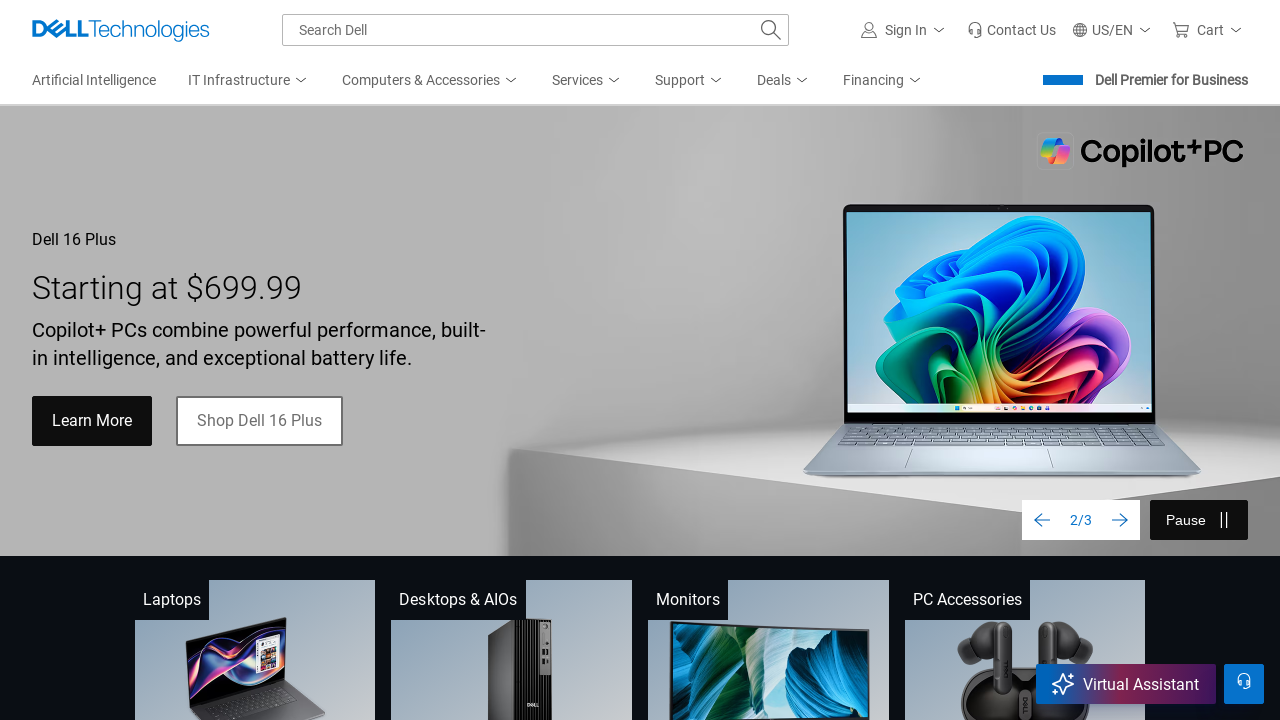